Tests clicking on a "Not Found" link to verify error handling

Starting URL: https://demoqa.com/links

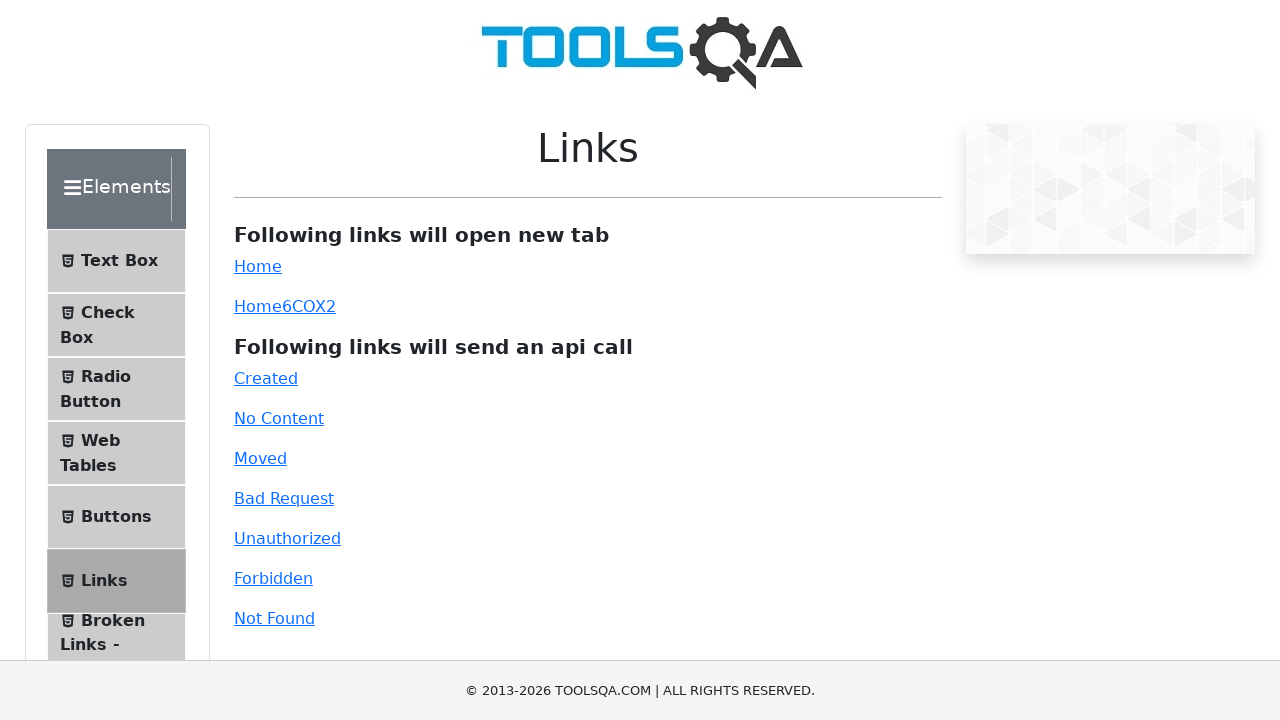

Navigated to https://demoqa.com/links
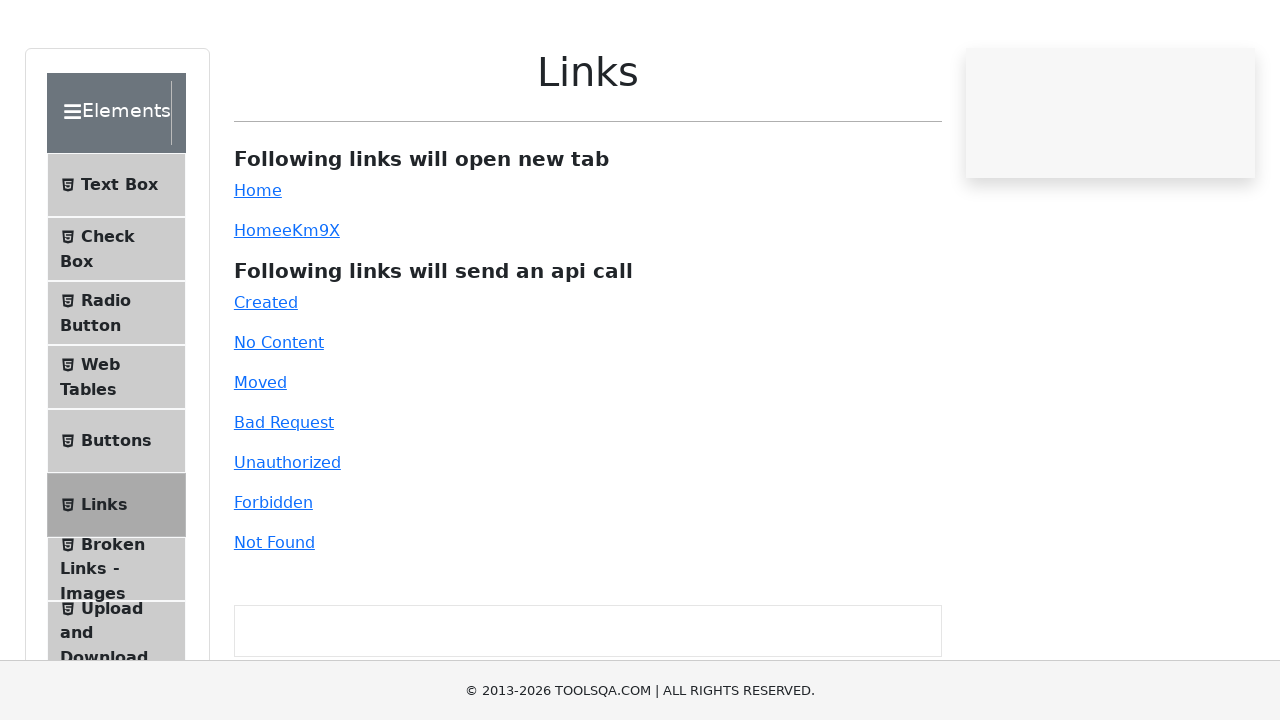

Clicked the 'Not Found' link to test error handling at (274, 618) on text=Not Found
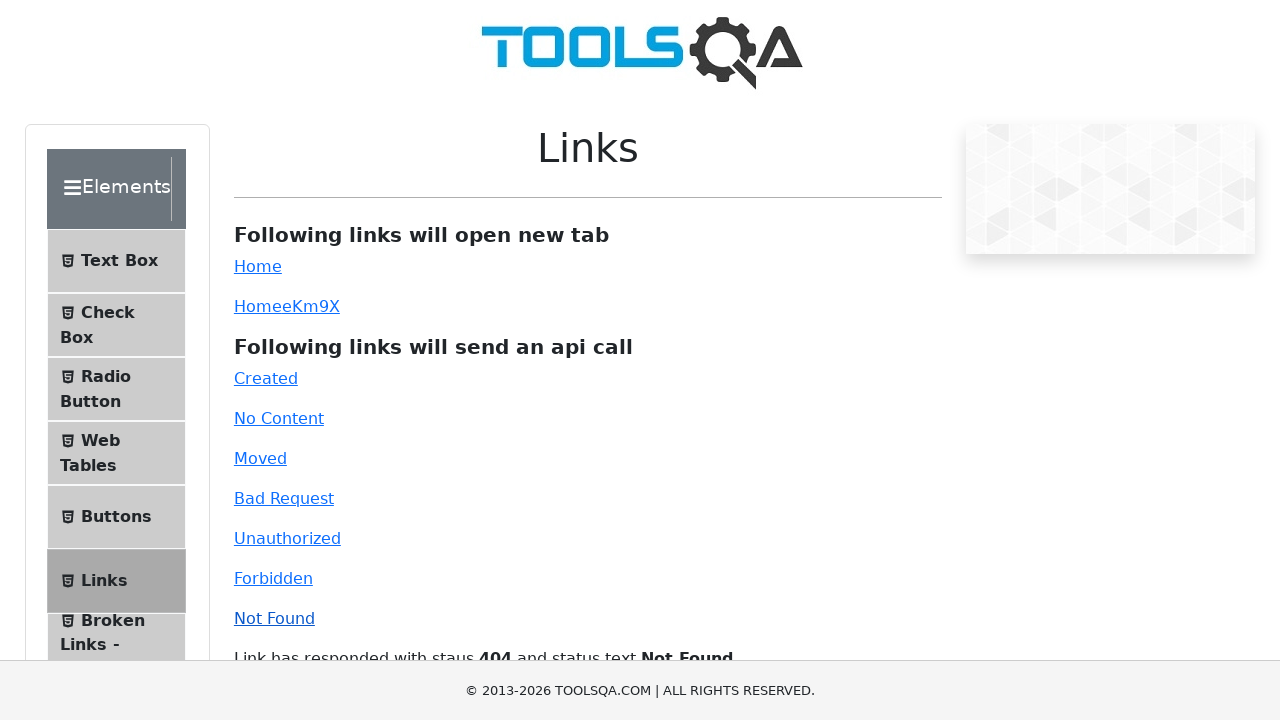

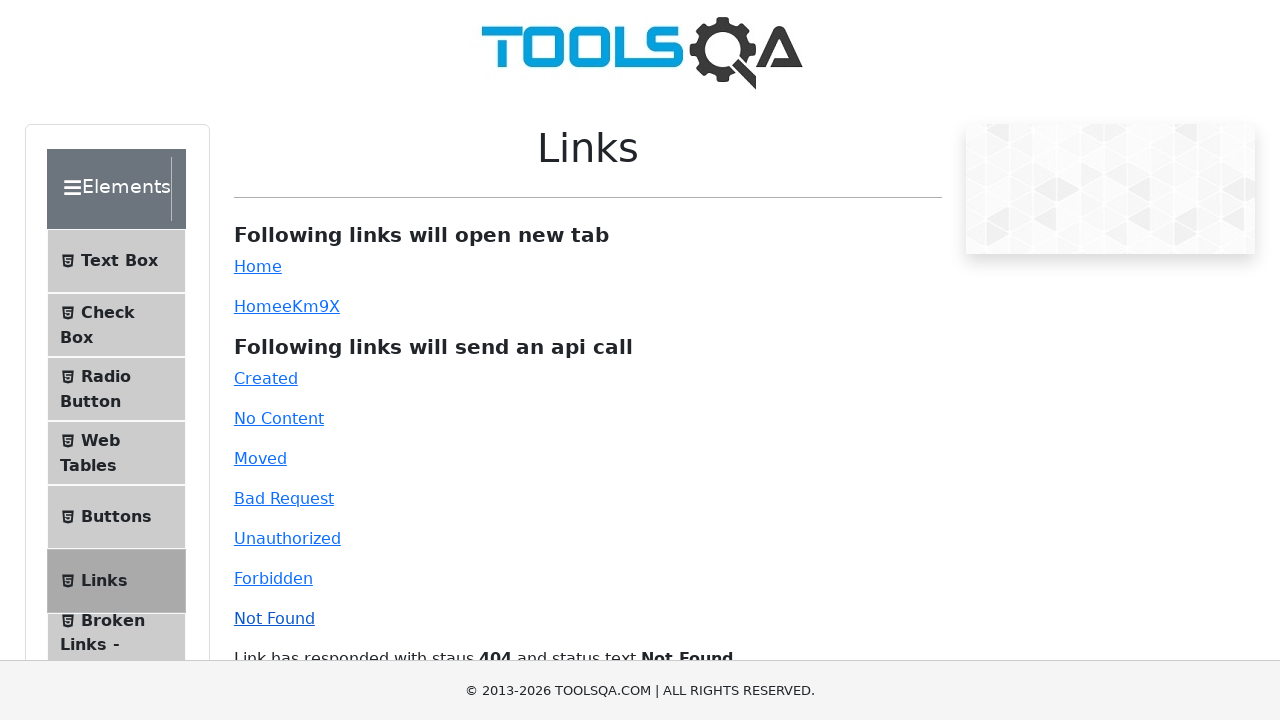